Tests click and hold action on a button element

Starting URL: https://demoqa.com/buttons

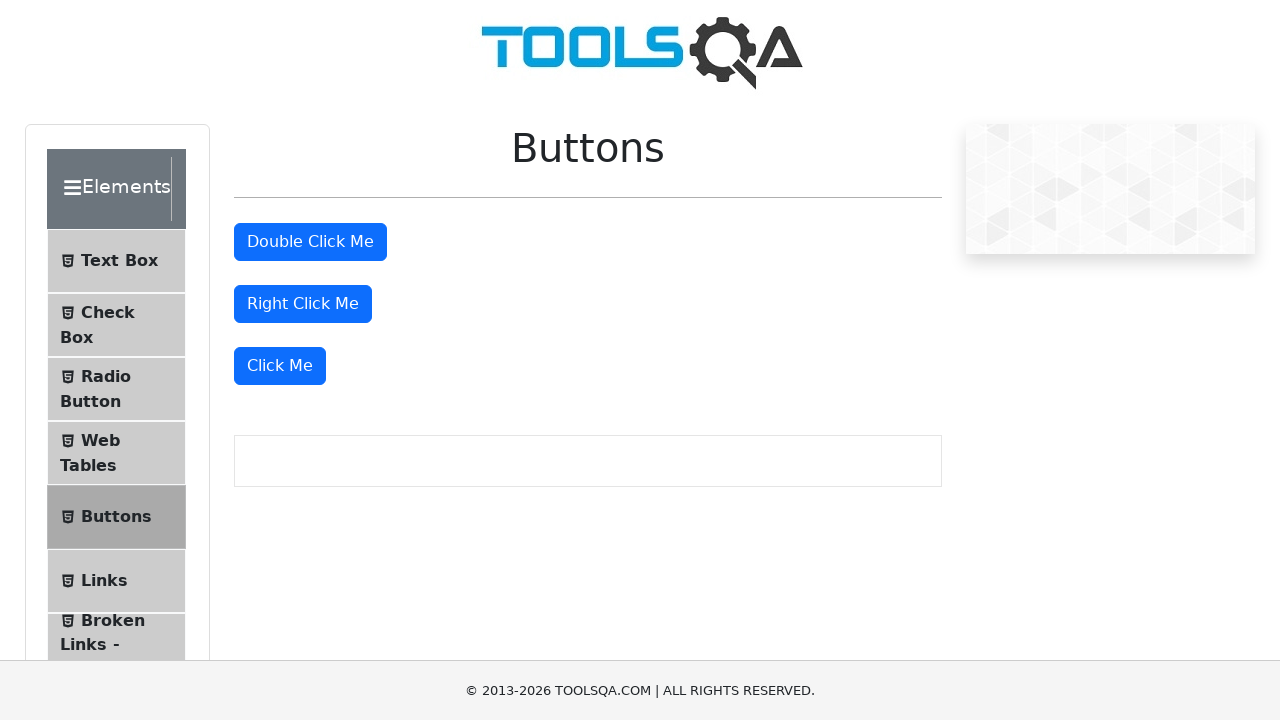

Located the 'Click Me' button element
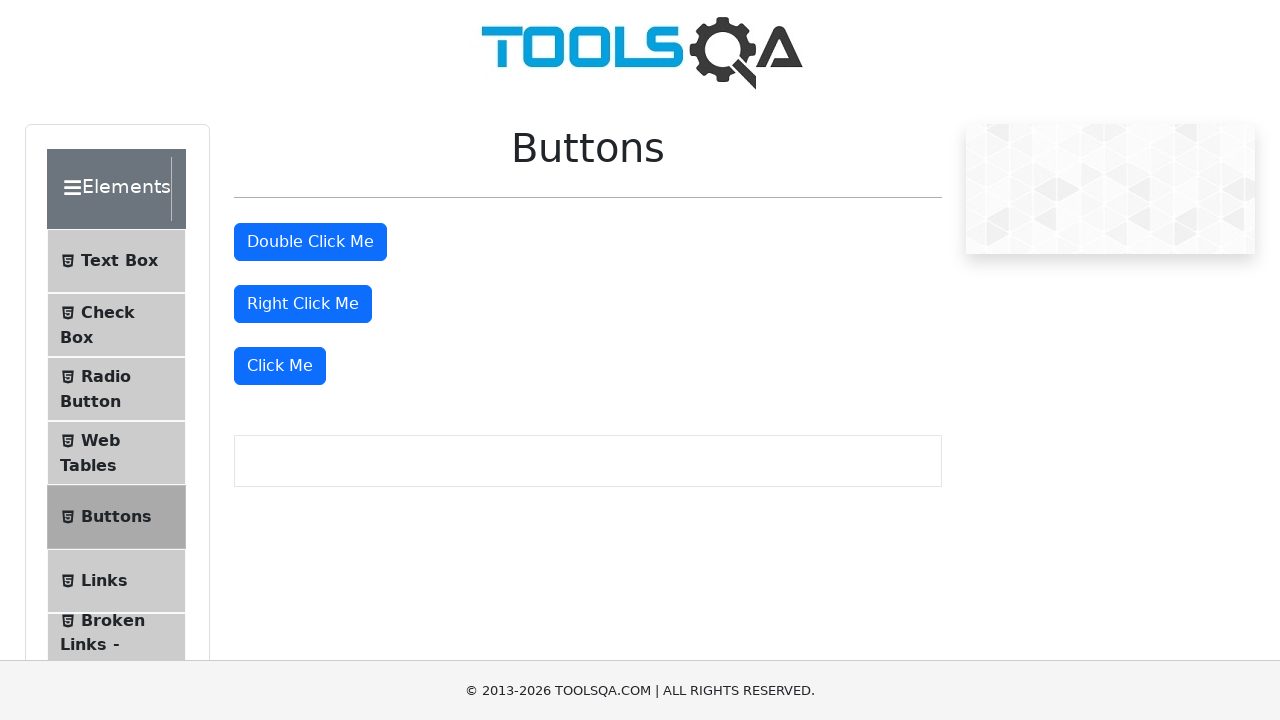

Hovered over the 'Click Me' button at (280, 366) on xpath=//button[text()='Click Me']
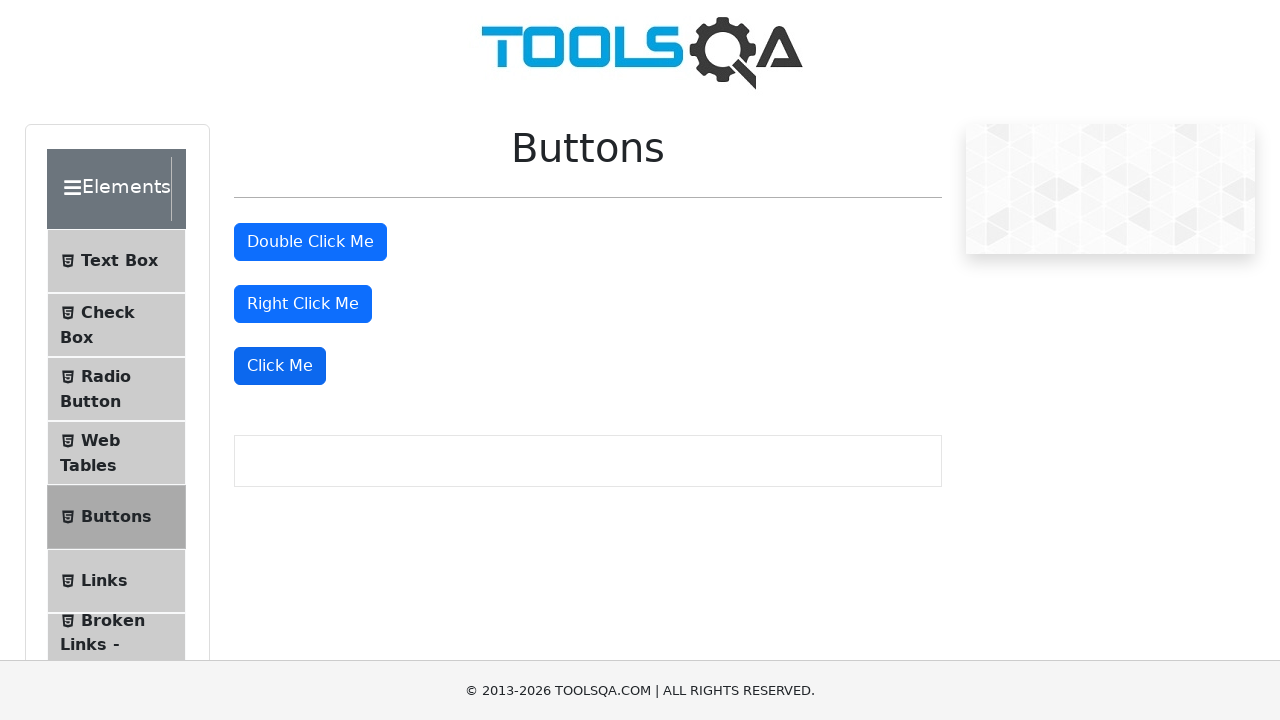

Pressed mouse button down to initiate click and hold action at (280, 366)
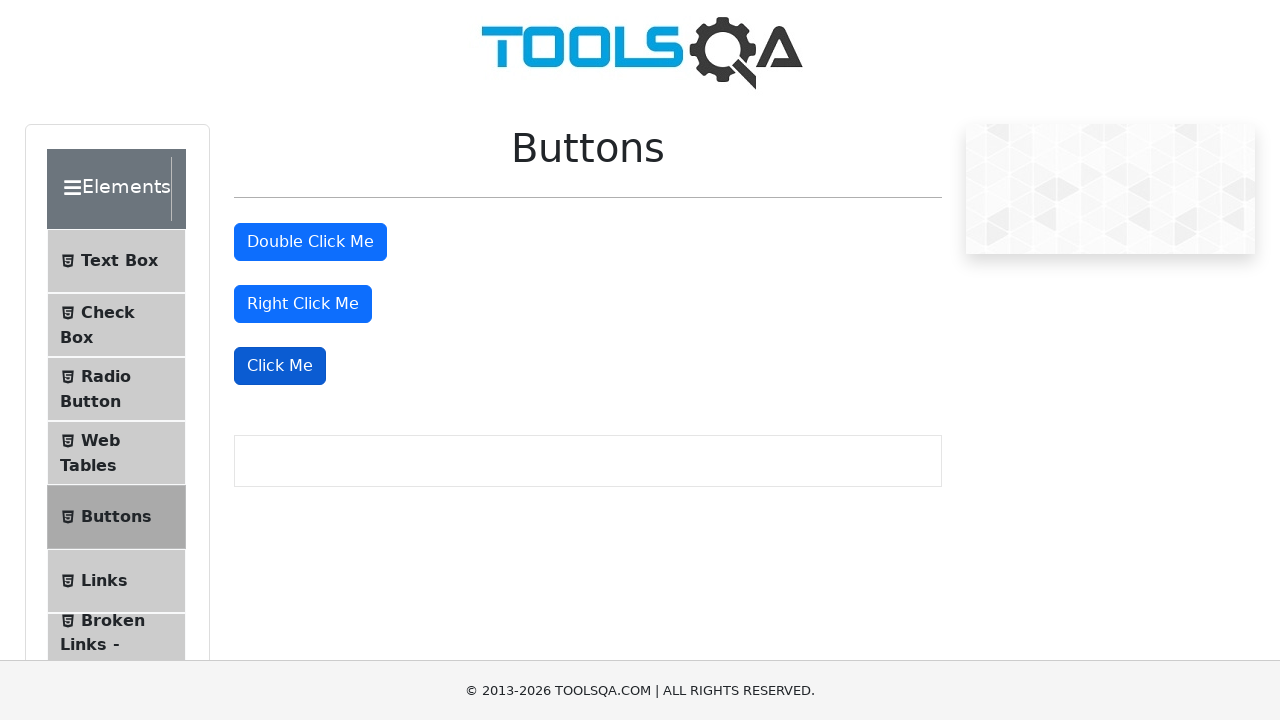

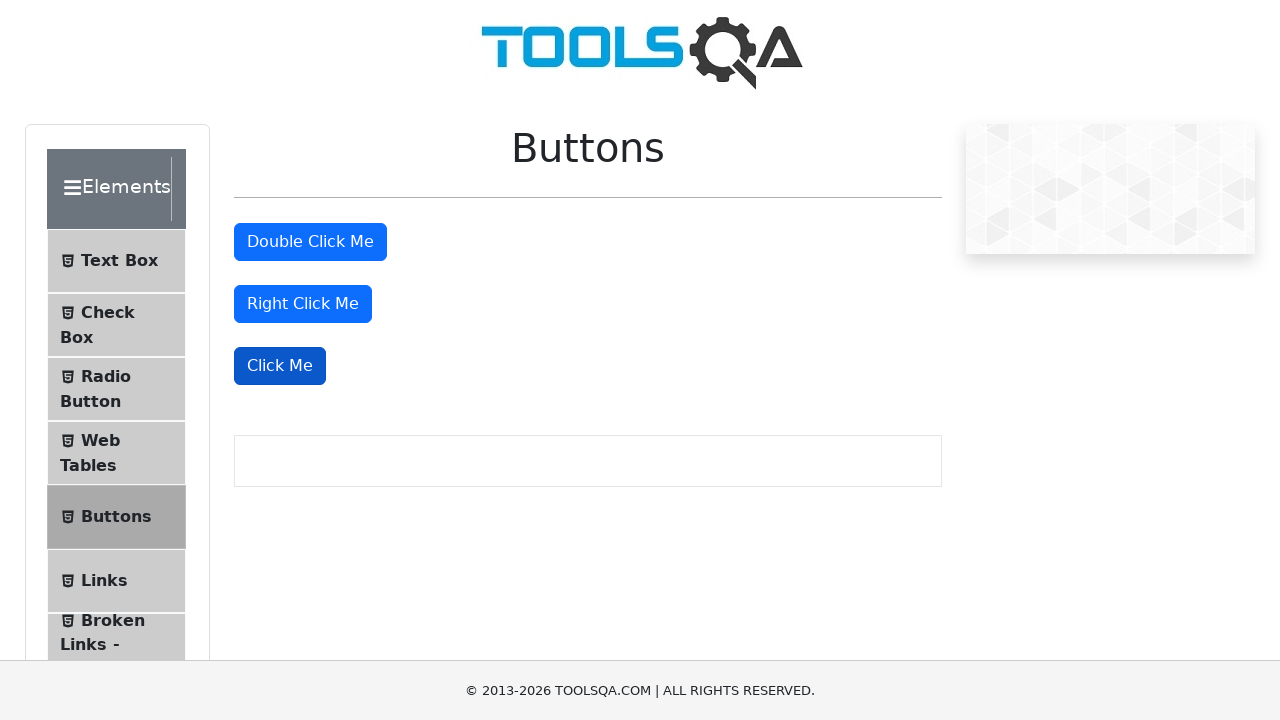